Tests basic JavaScript alert handling by clicking a button that triggers an alert and accepting it

Starting URL: https://demoqa.com/alerts

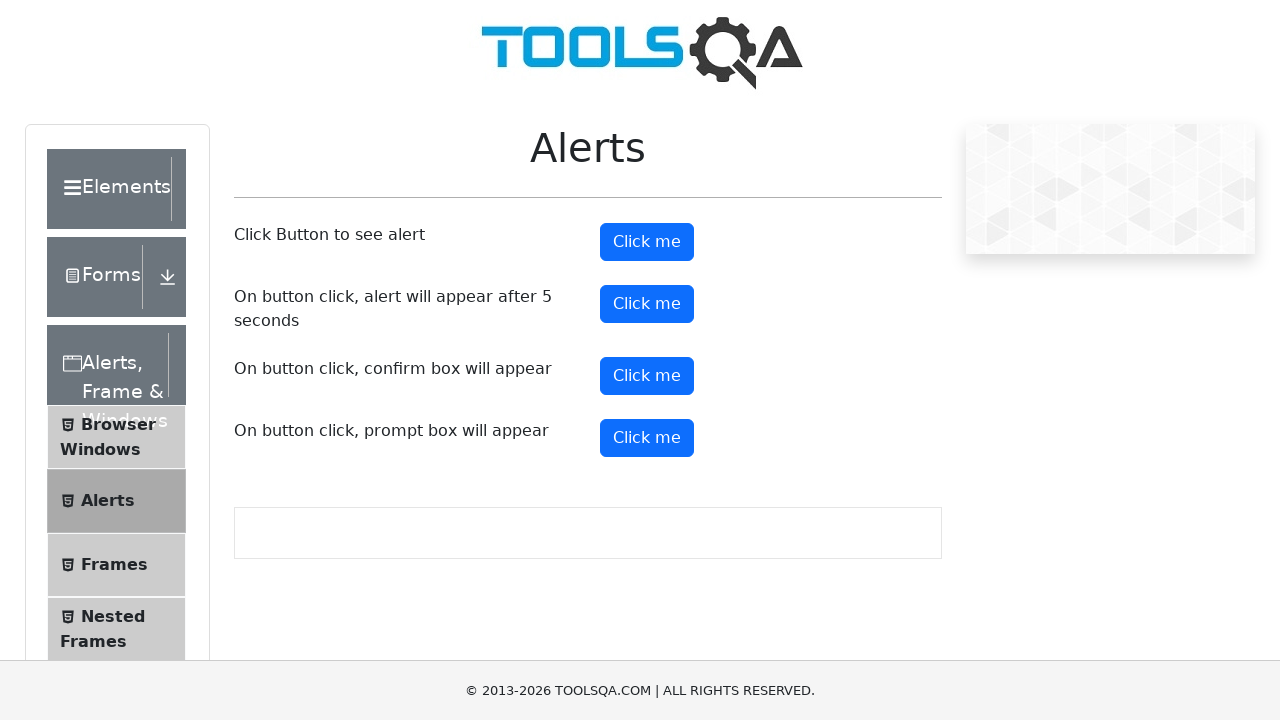

Clicked the alert button to trigger JavaScript alert at (647, 242) on #alertButton
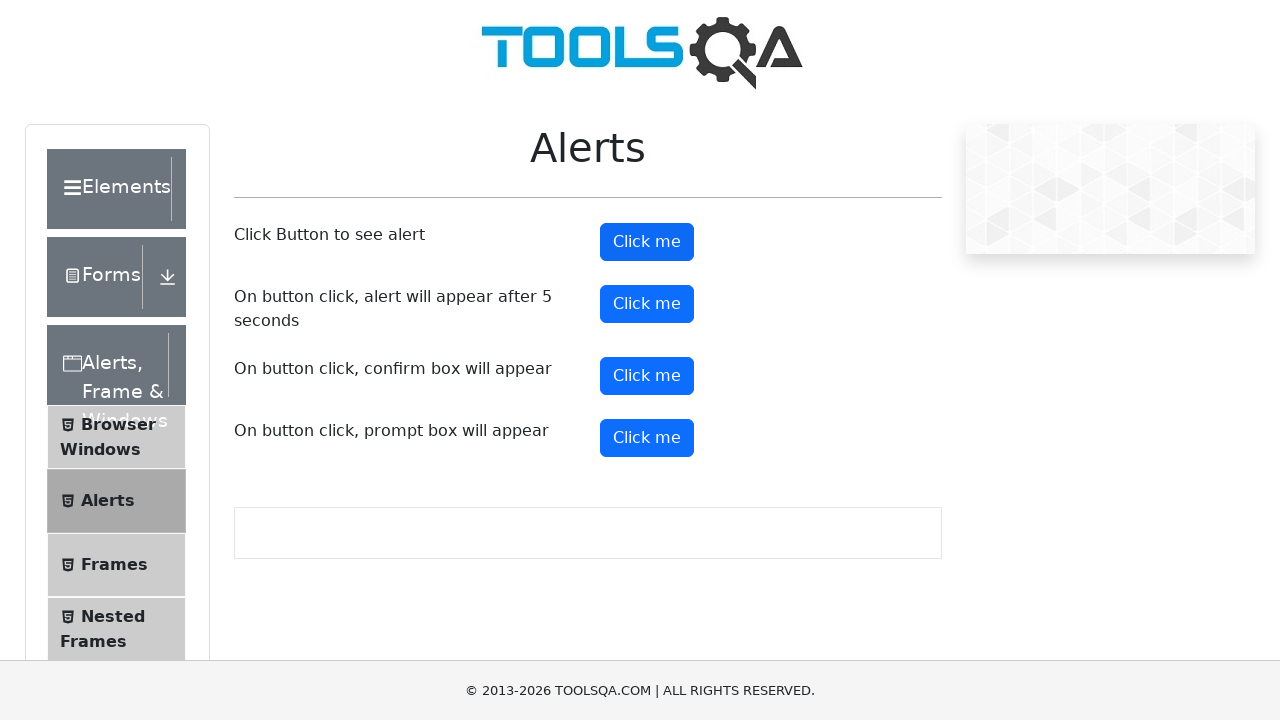

Set up dialog handler to accept alerts
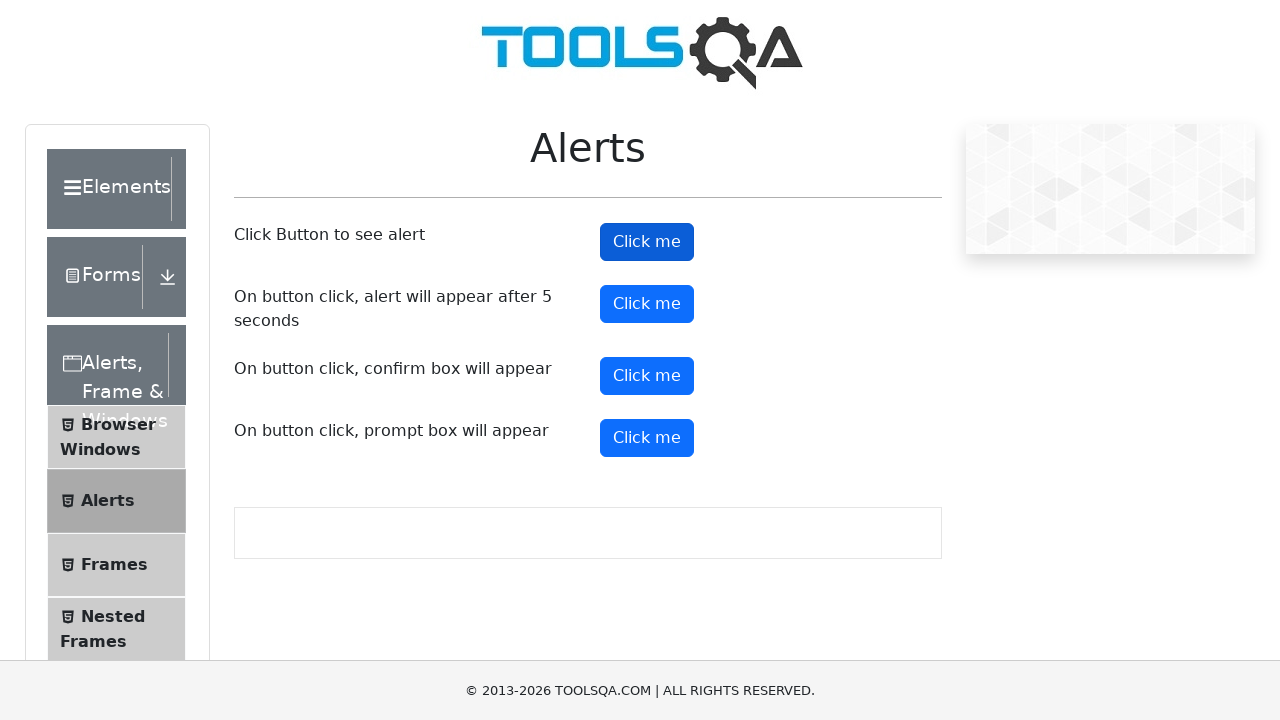

Waited for alert to be processed
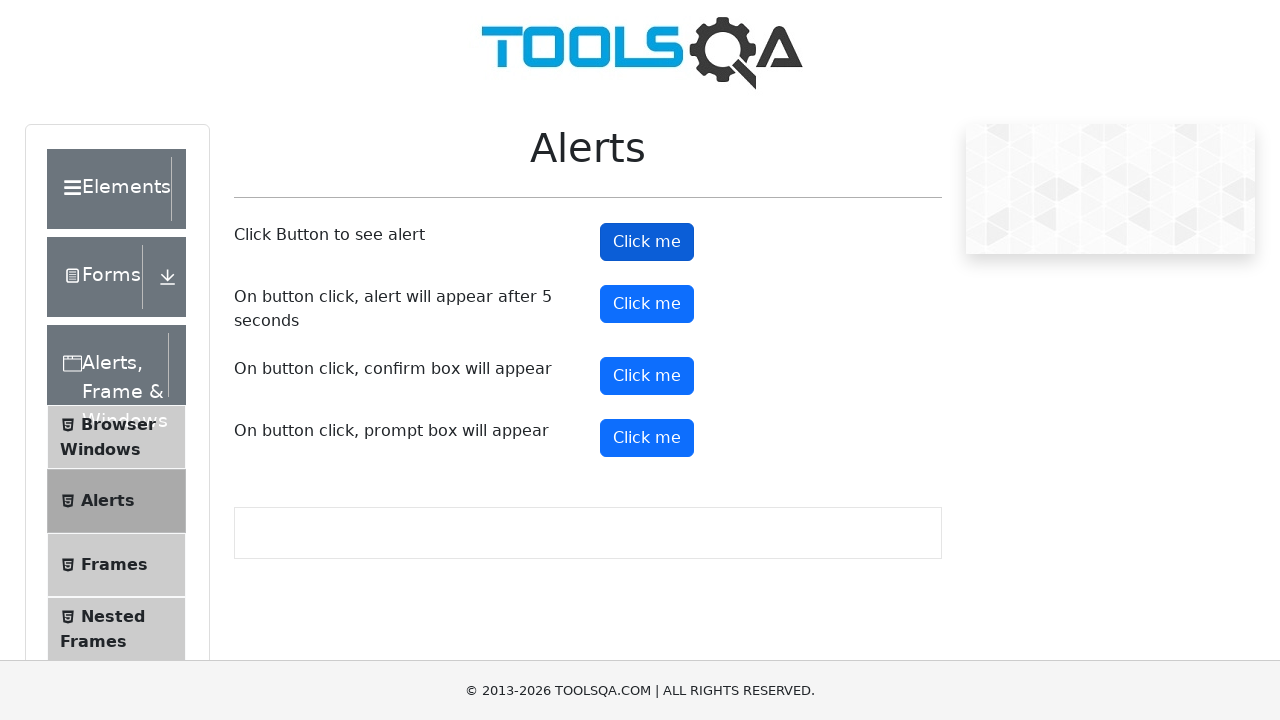

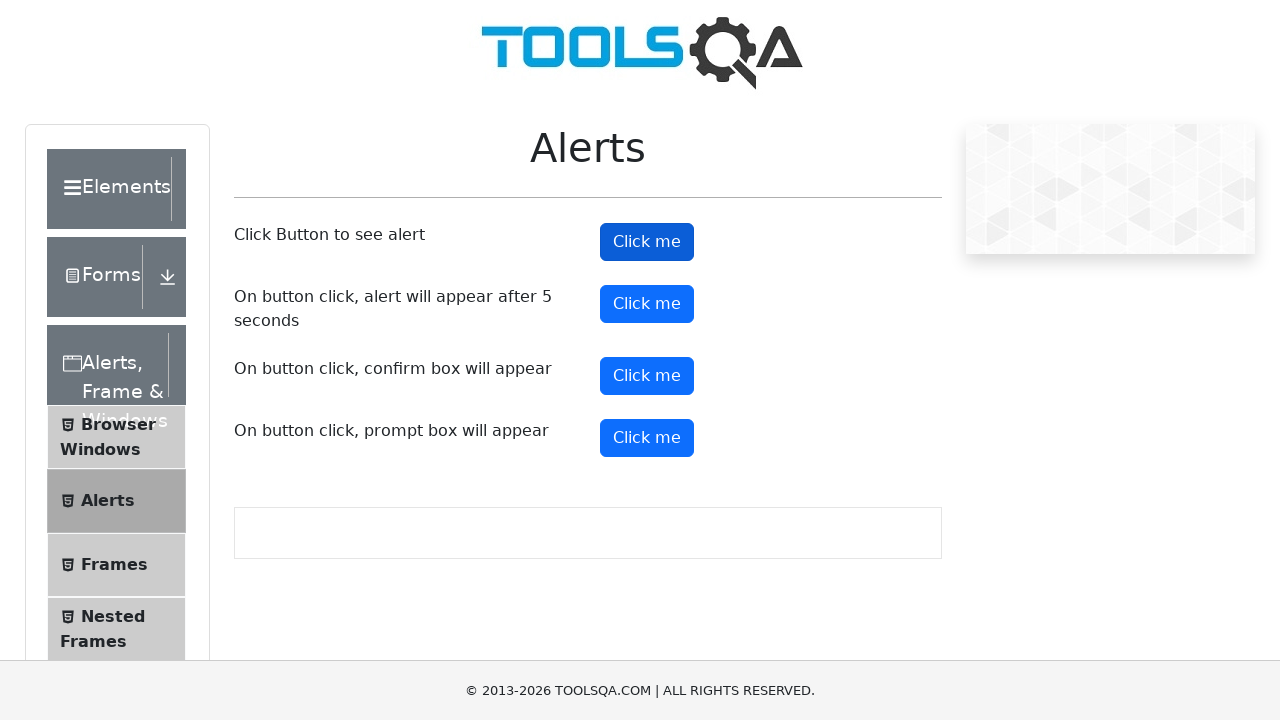